Tests form input functionality by filling the first name field on a practice form page

Starting URL: https://formy-project.herokuapp.com/form

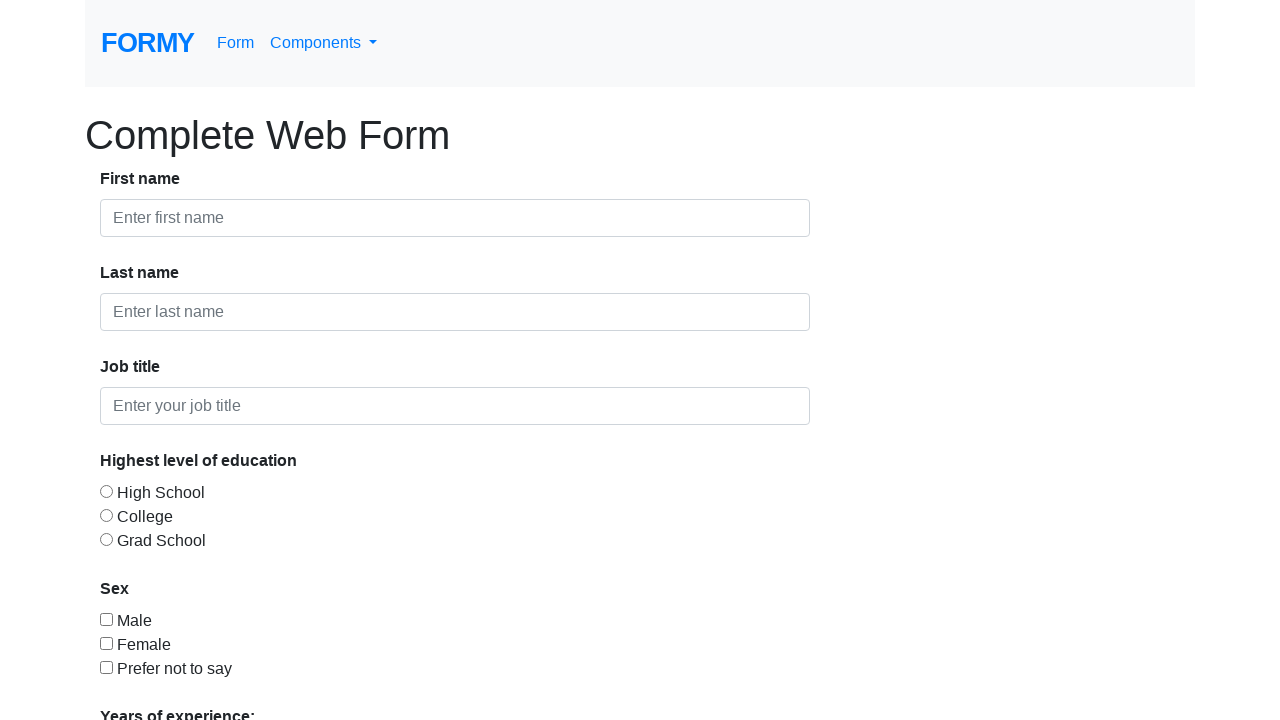

Filled first name field with 'Matei' on .form-control >> nth=0
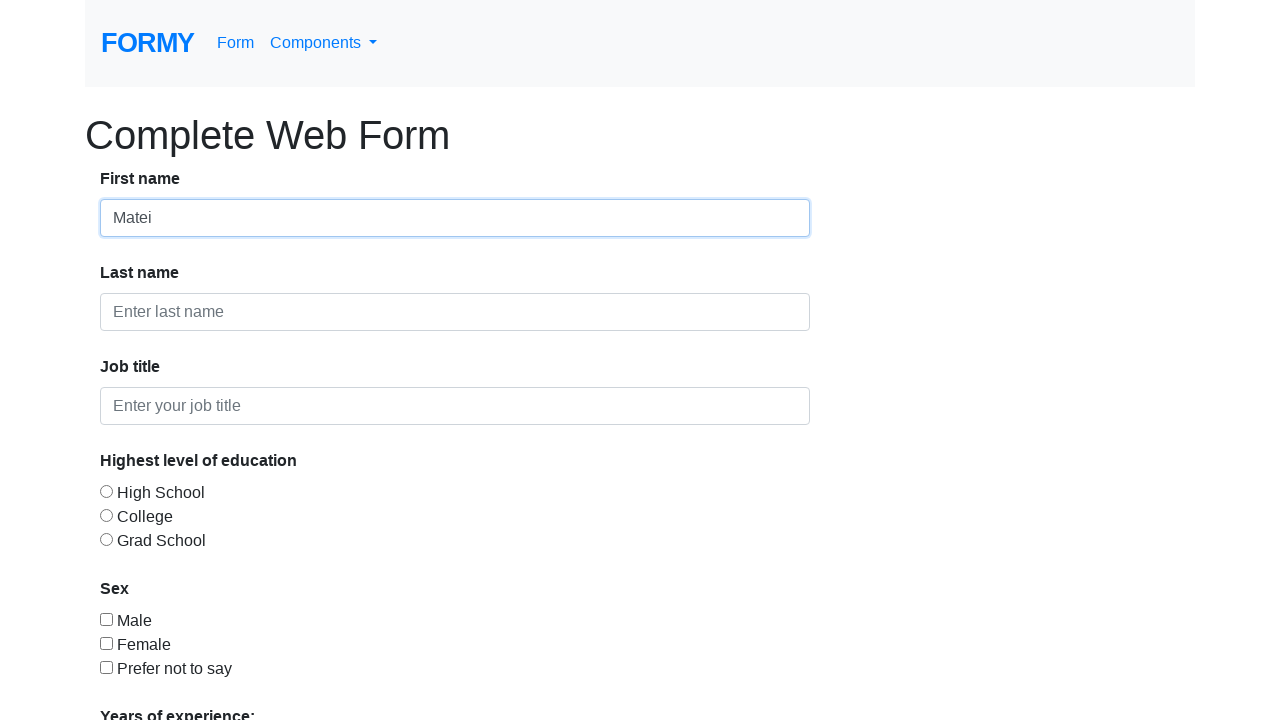

Filled first name field with 'TEST ALADIN' (overwrite) on .form-control >> nth=0
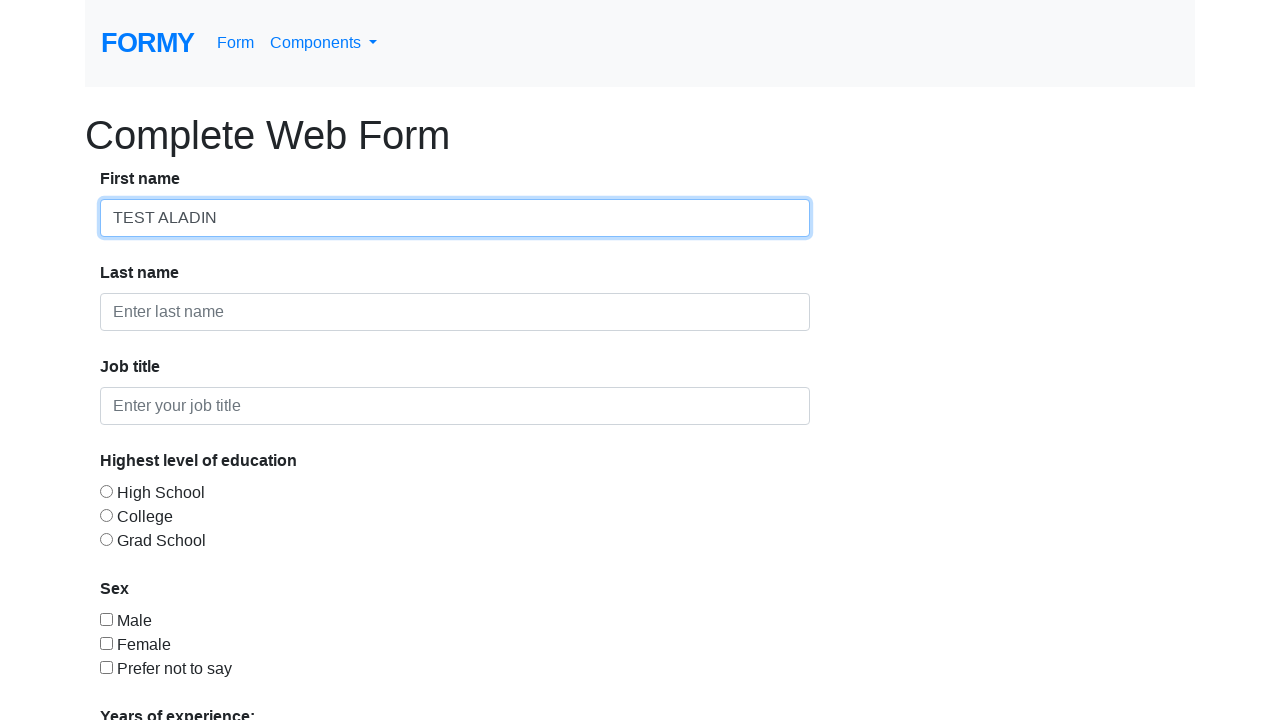

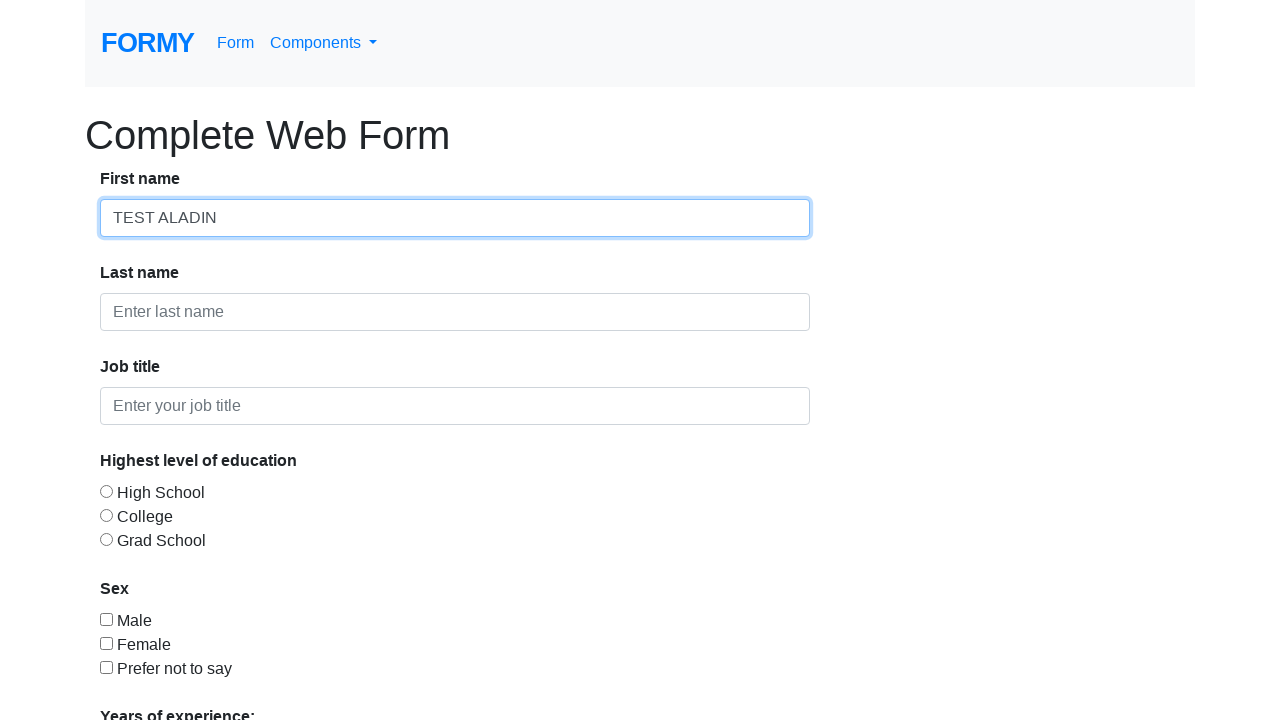